Tests FAQ accordion item 0 by clicking on the question and verifying the answer text about daily rental cost (400 rubles)

Starting URL: https://qa-scooter.praktikum-services.ru

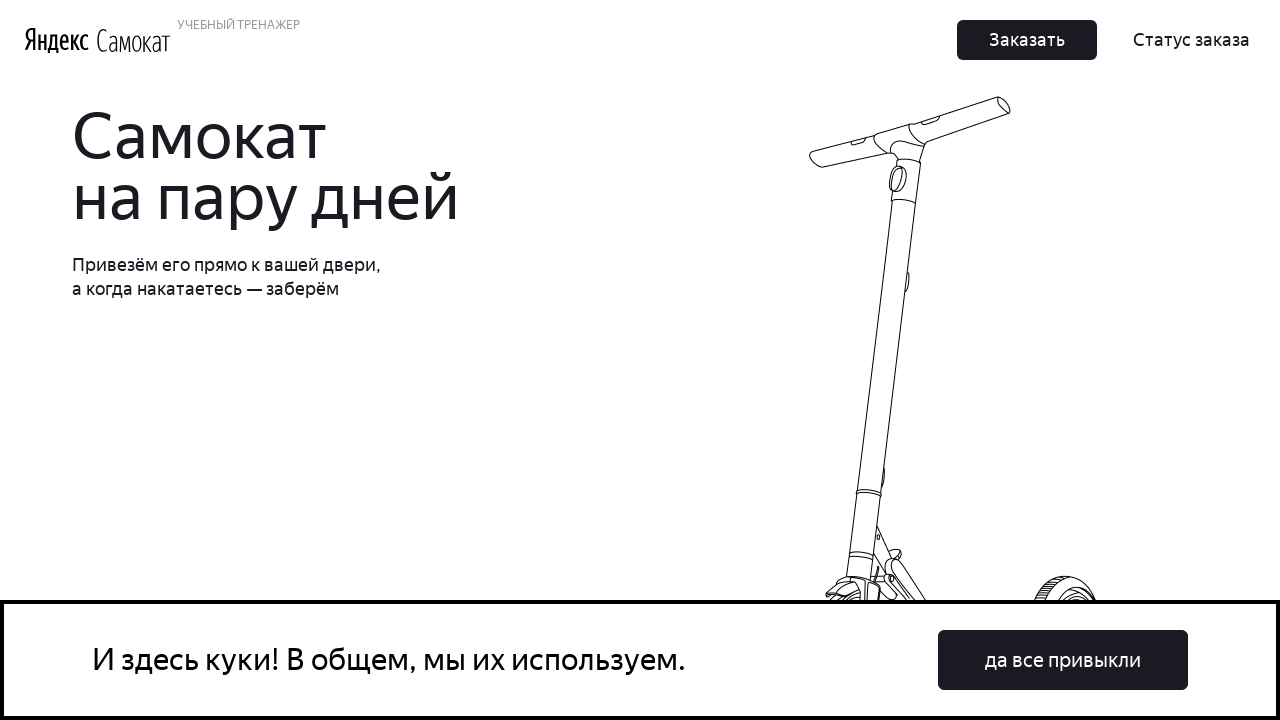

Scrolled FAQ question 0 into view
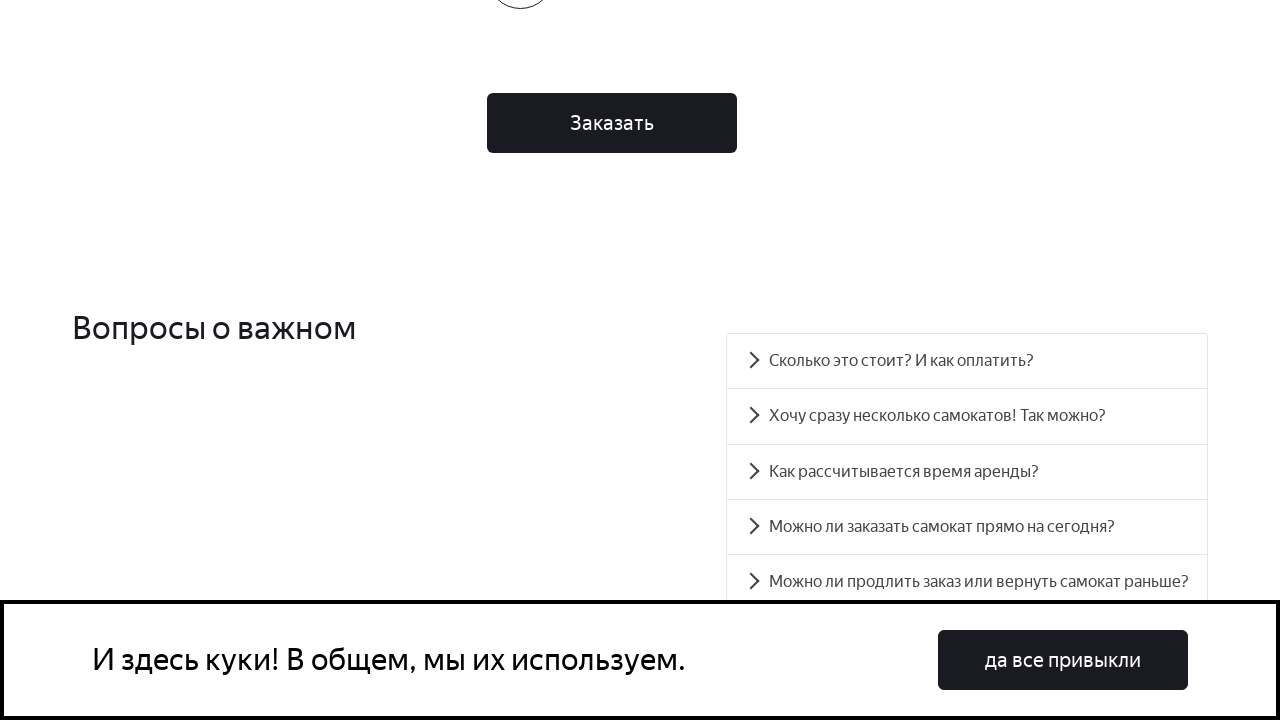

Clicked FAQ question 0 to expand accordion at (967, 361) on xpath=//*[@id='accordion__heading-0']
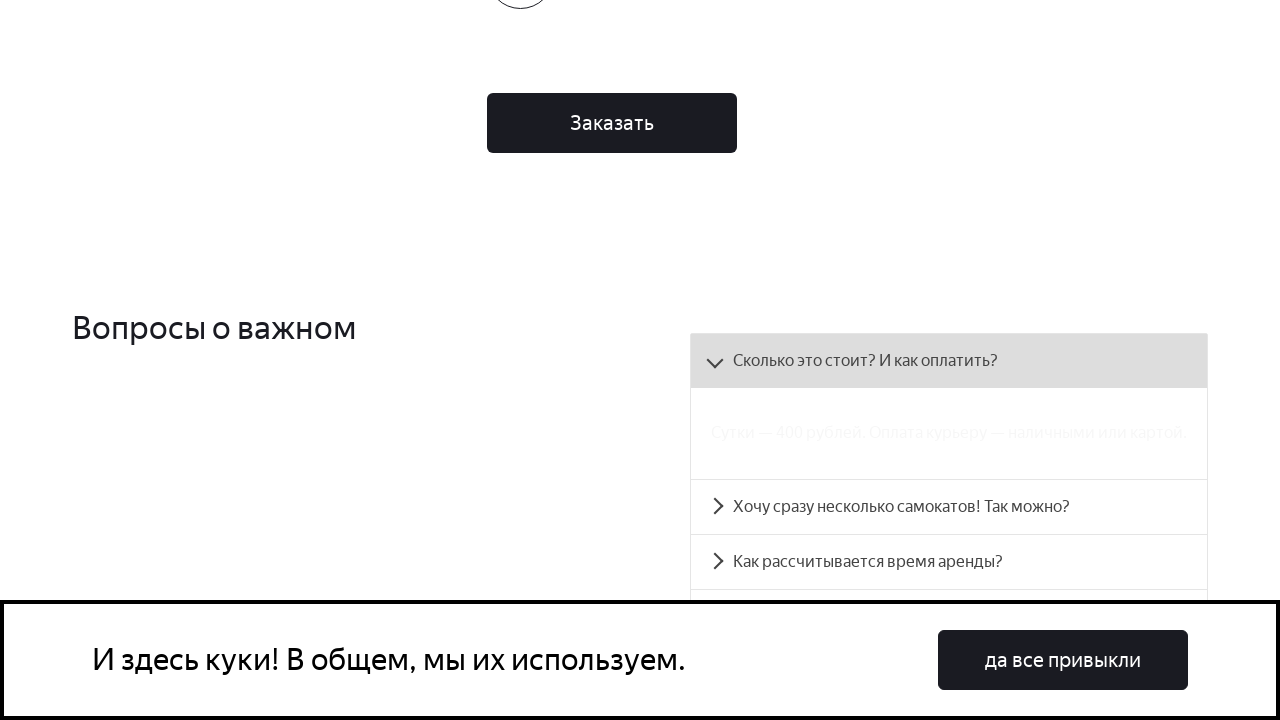

FAQ answer panel 0 loaded and became visible showing daily rental cost (400 rubles)
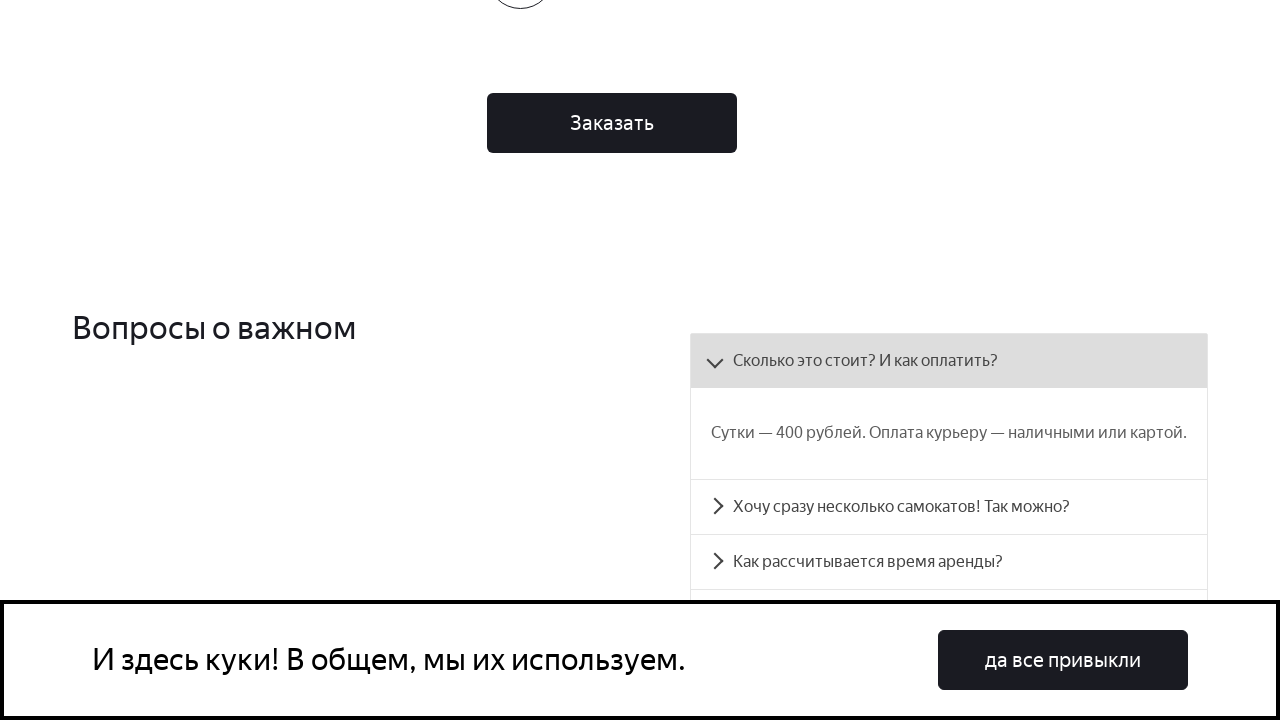

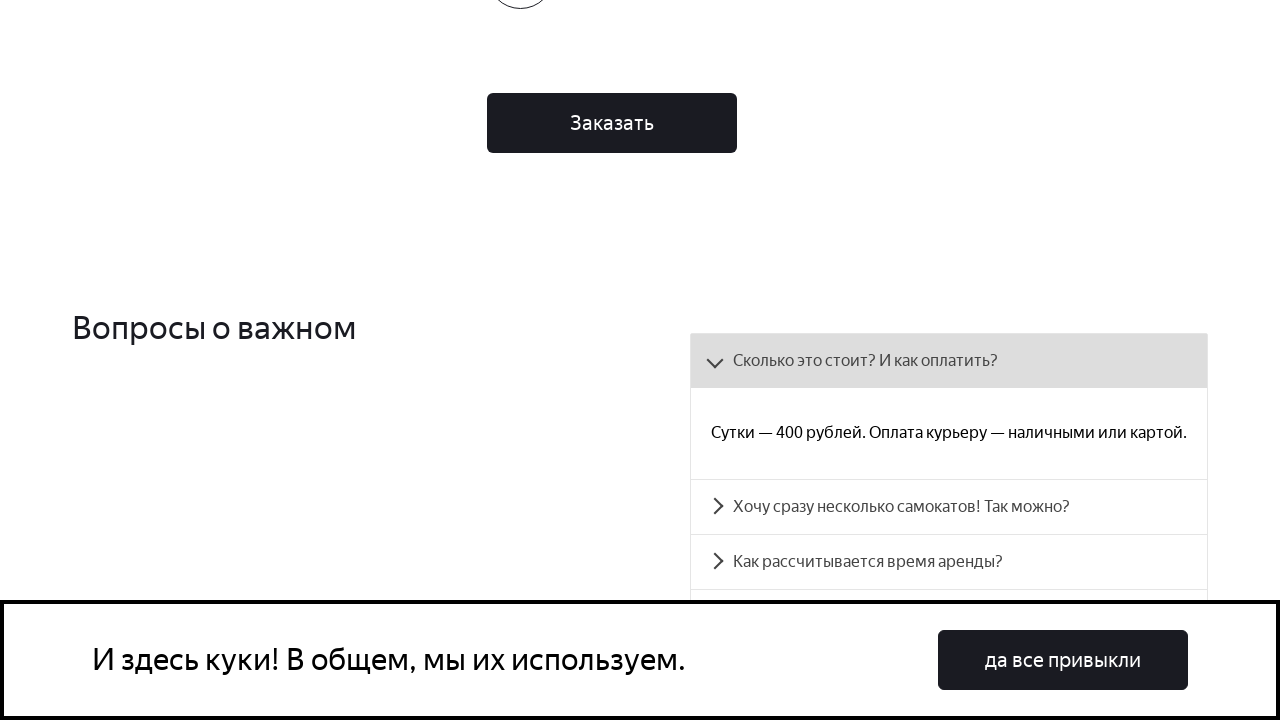